Tests valid user registration by filling in name, email, and password fields, then submitting the form and verifying the success message

Starting URL: https://lm.skillbox.cc/qa_tester/module06/register/

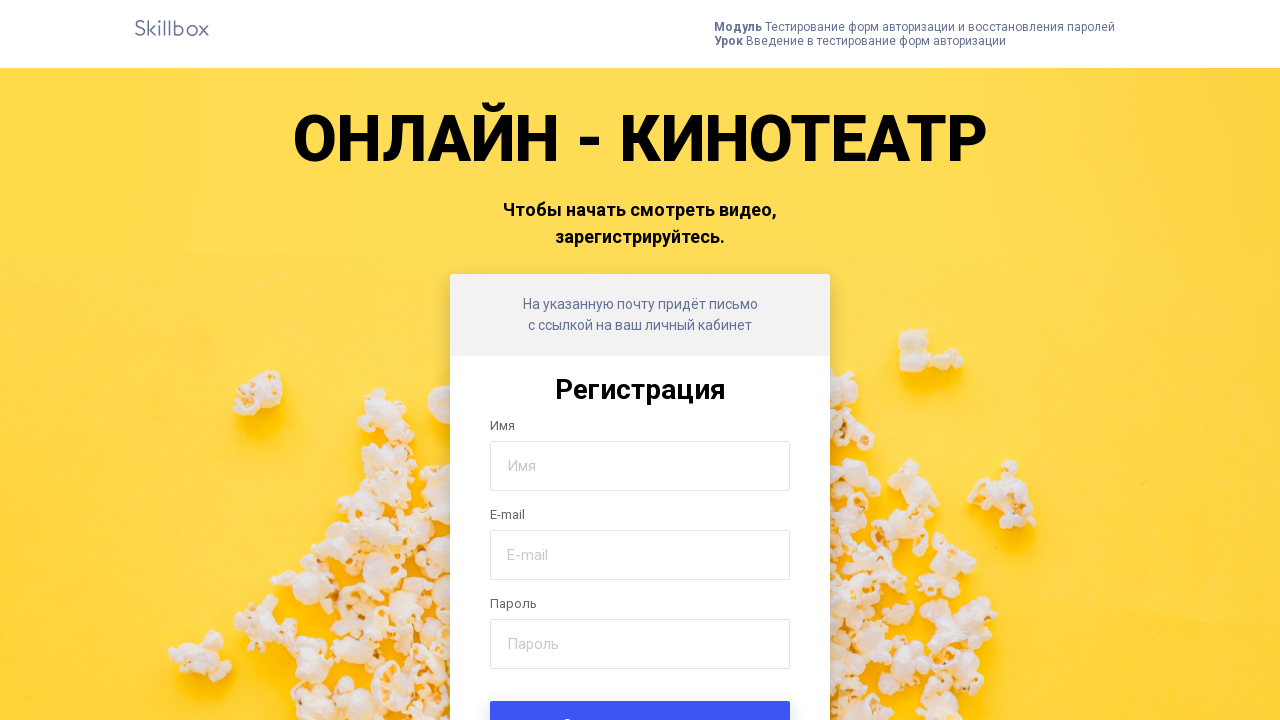

Navigated to registration page
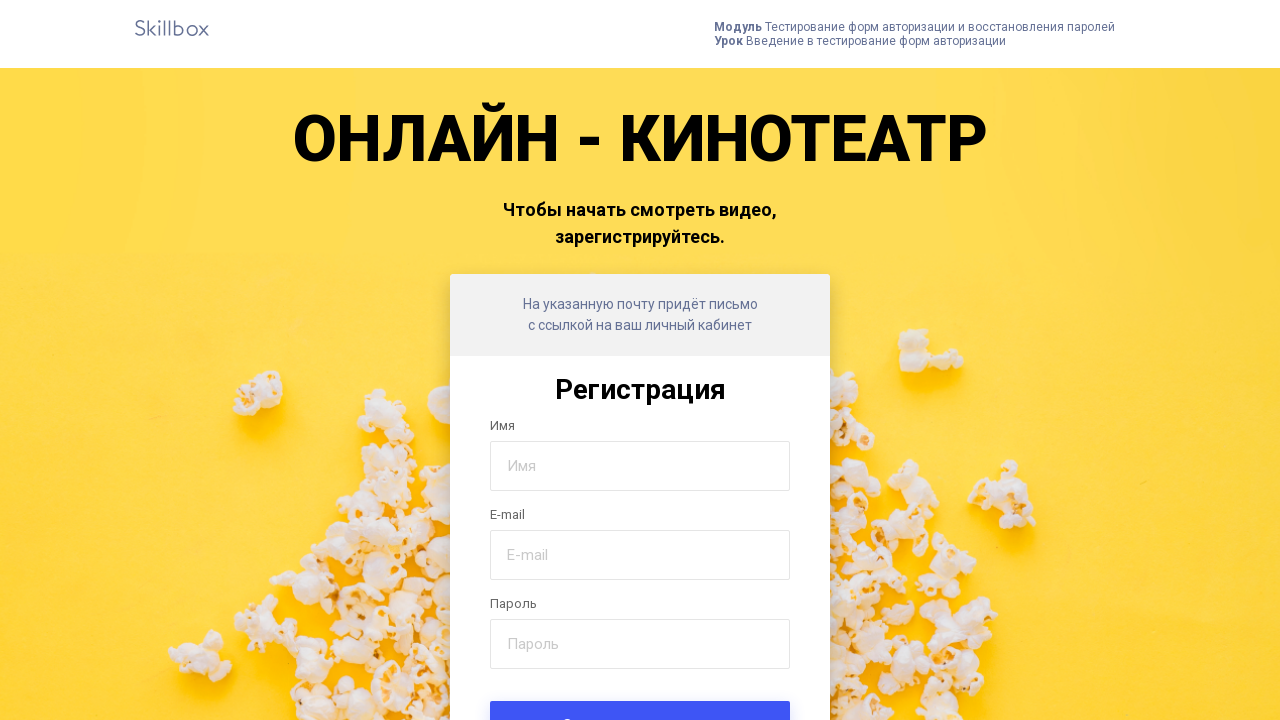

Filled in name field with 'Who' on #name
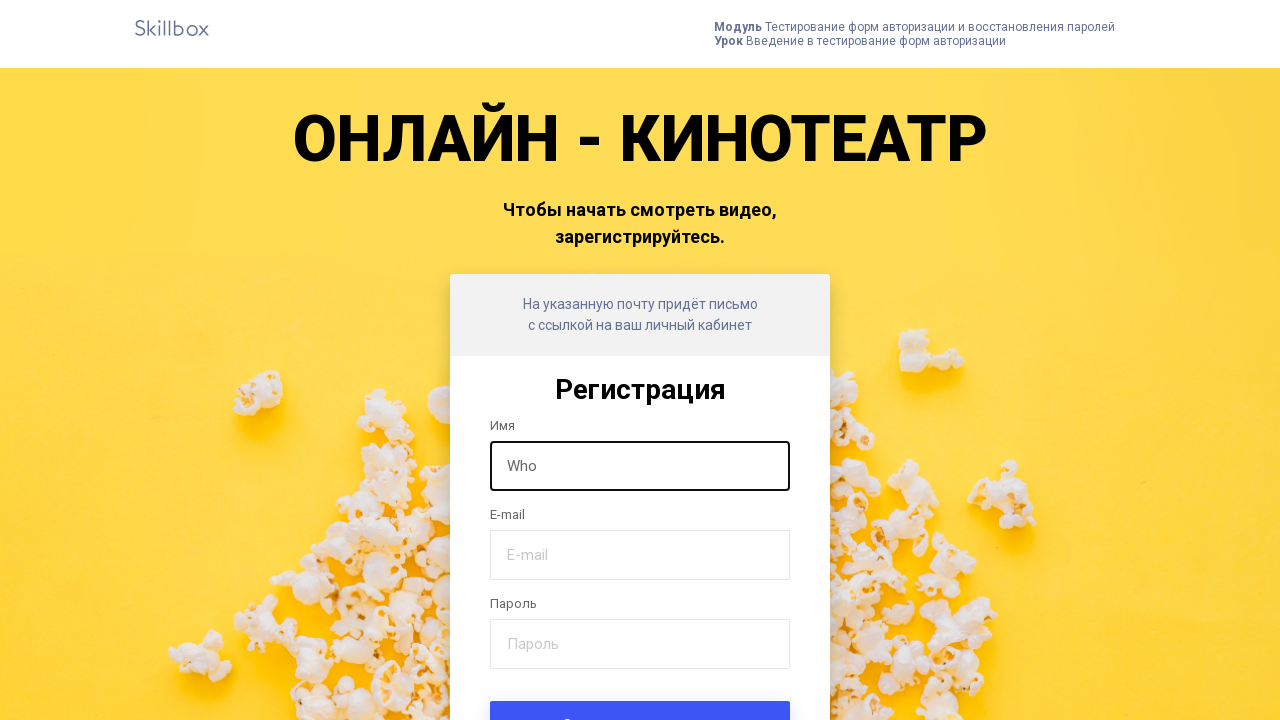

Filled in email field with 'skillbox@test.ru' on #email
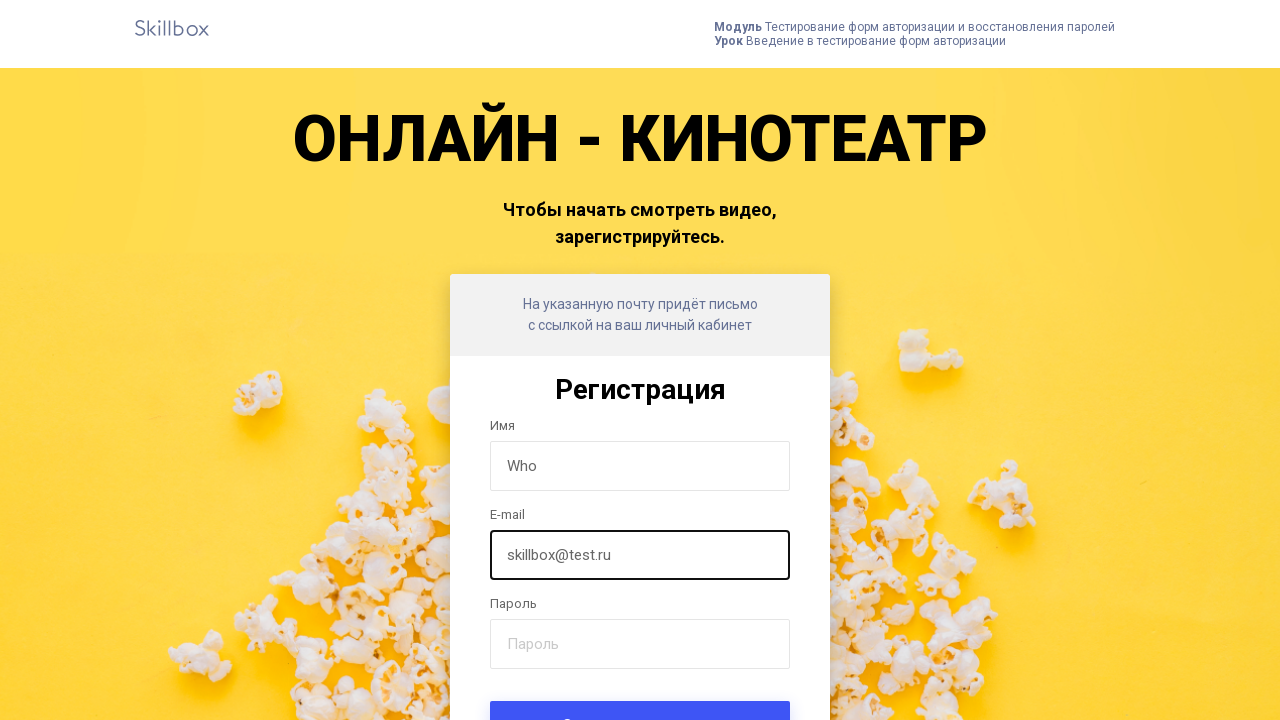

Filled in password field with 'qwerty!123' on #password
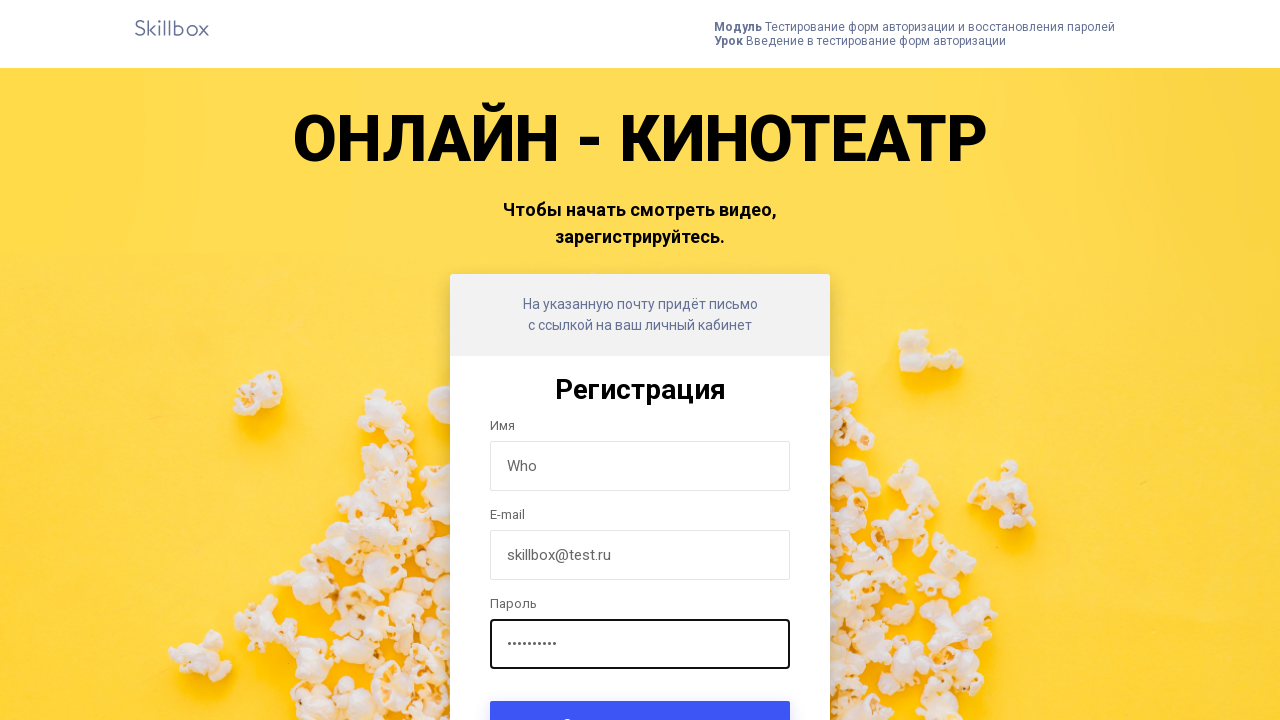

Clicked submit button to register at (640, 696) on .form-submit
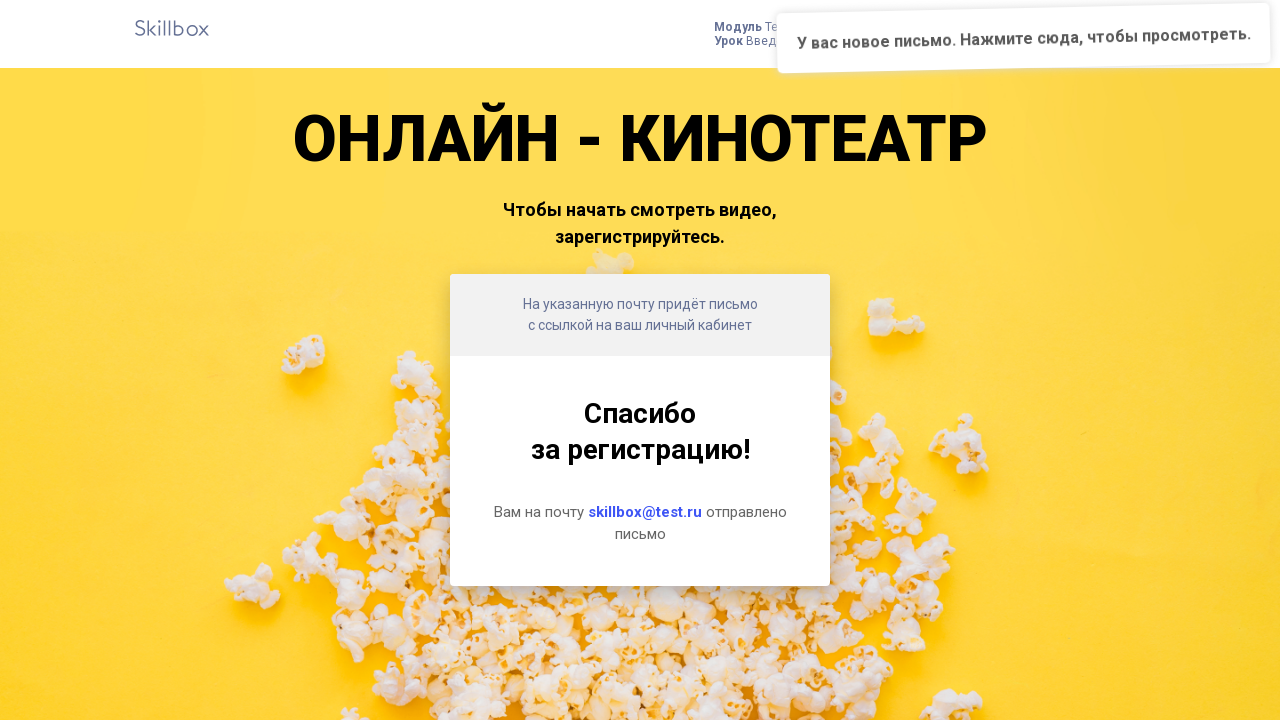

Success message appeared on the page
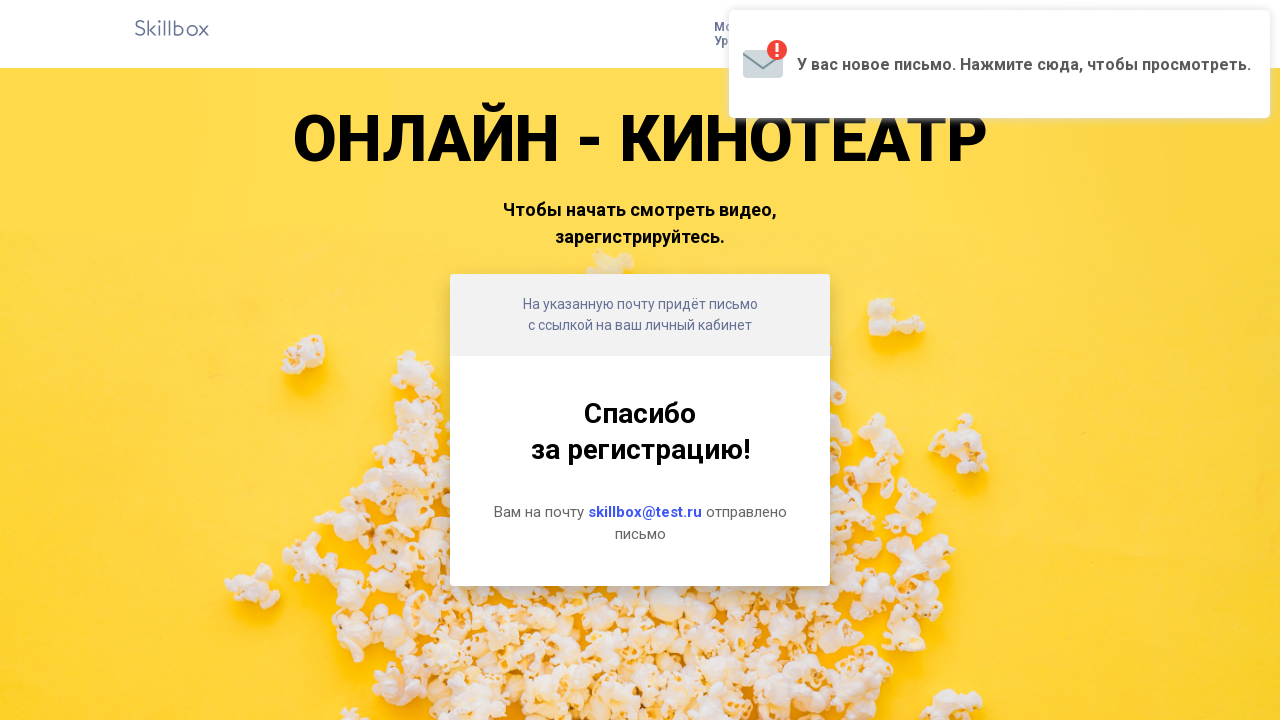

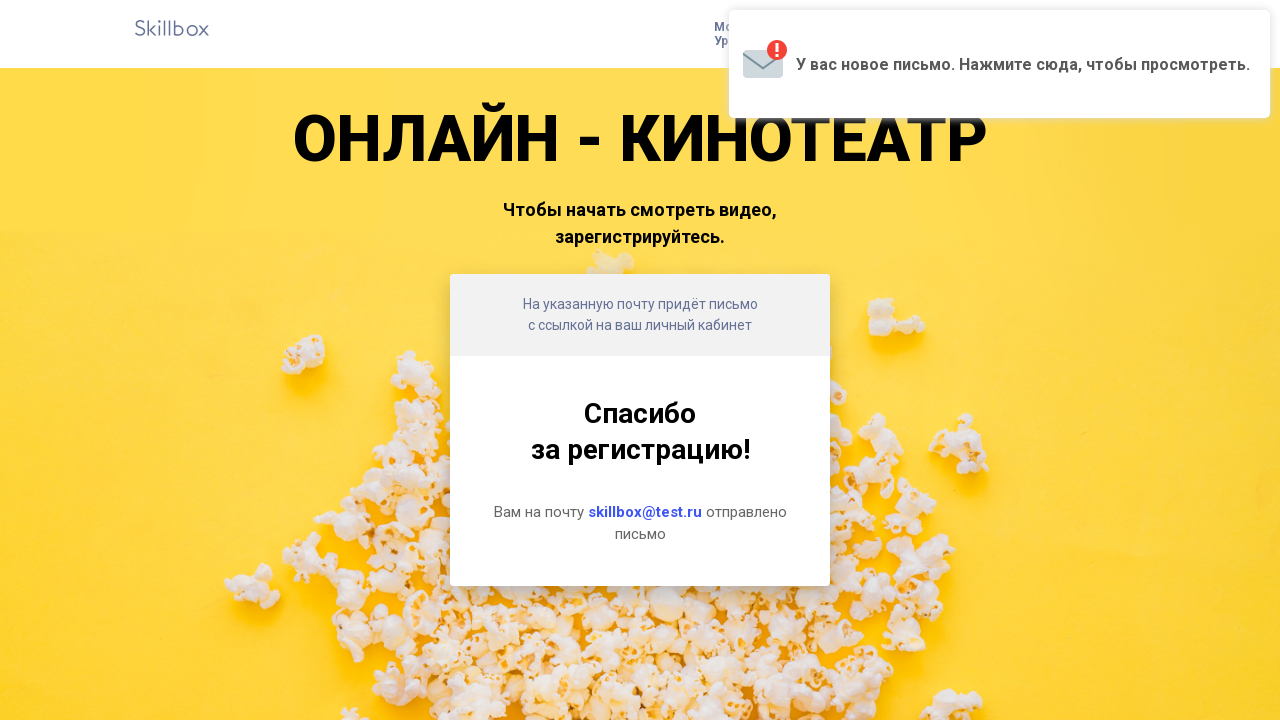